Tests a web form submission by entering text into a text field and clicking submit, then verifying the success message

Starting URL: https://www.selenium.dev/selenium/web/web-form.html

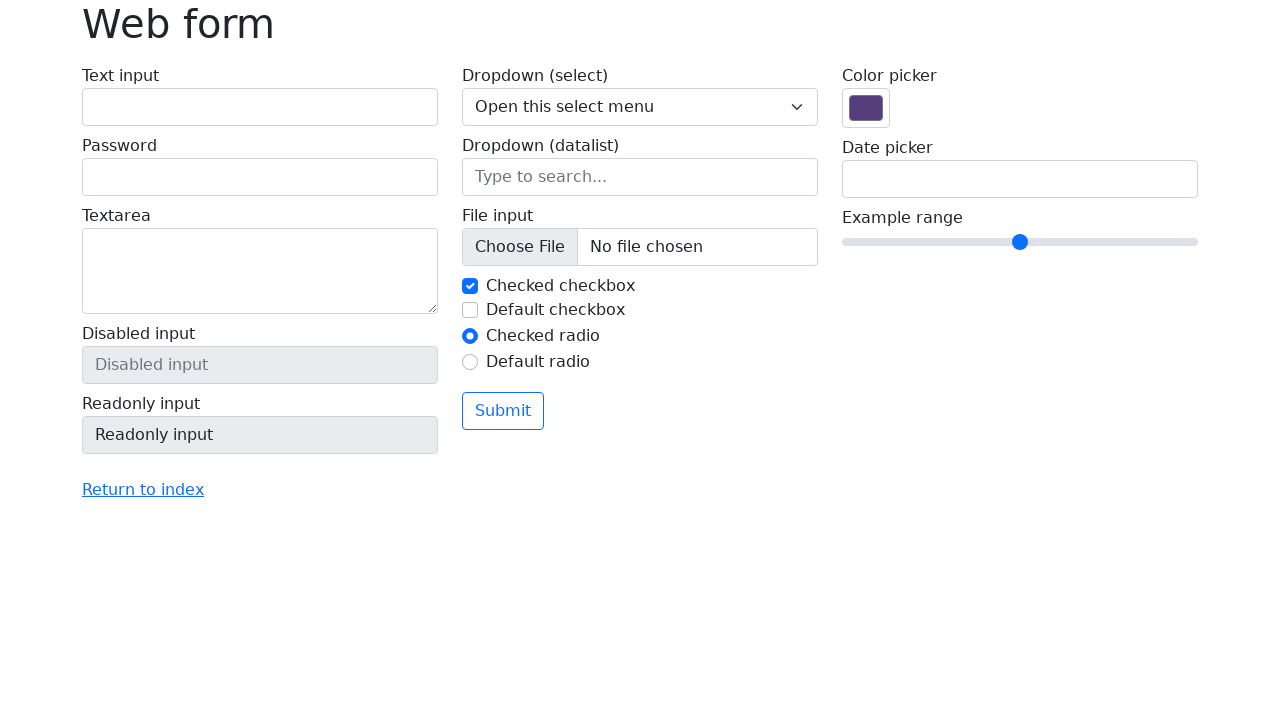

Filled text input field with 'Selenium' on input[name='my-text']
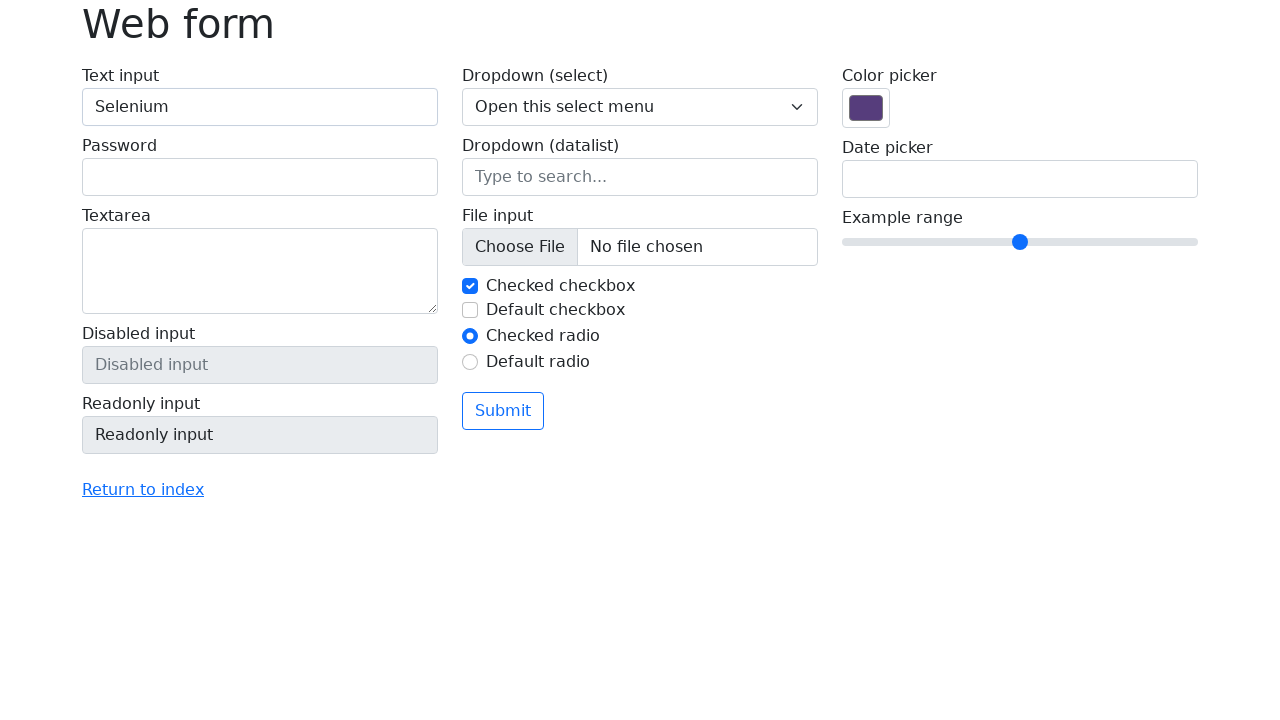

Clicked submit button at (503, 411) on button
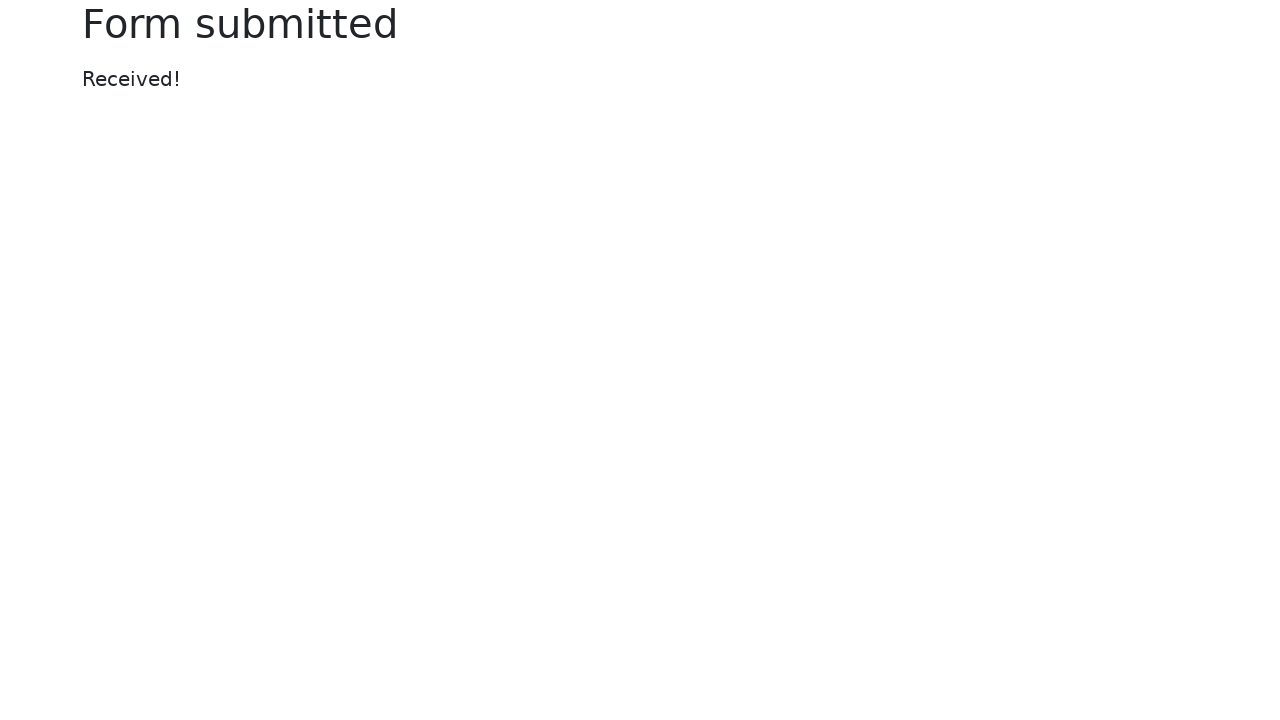

Success message element appeared
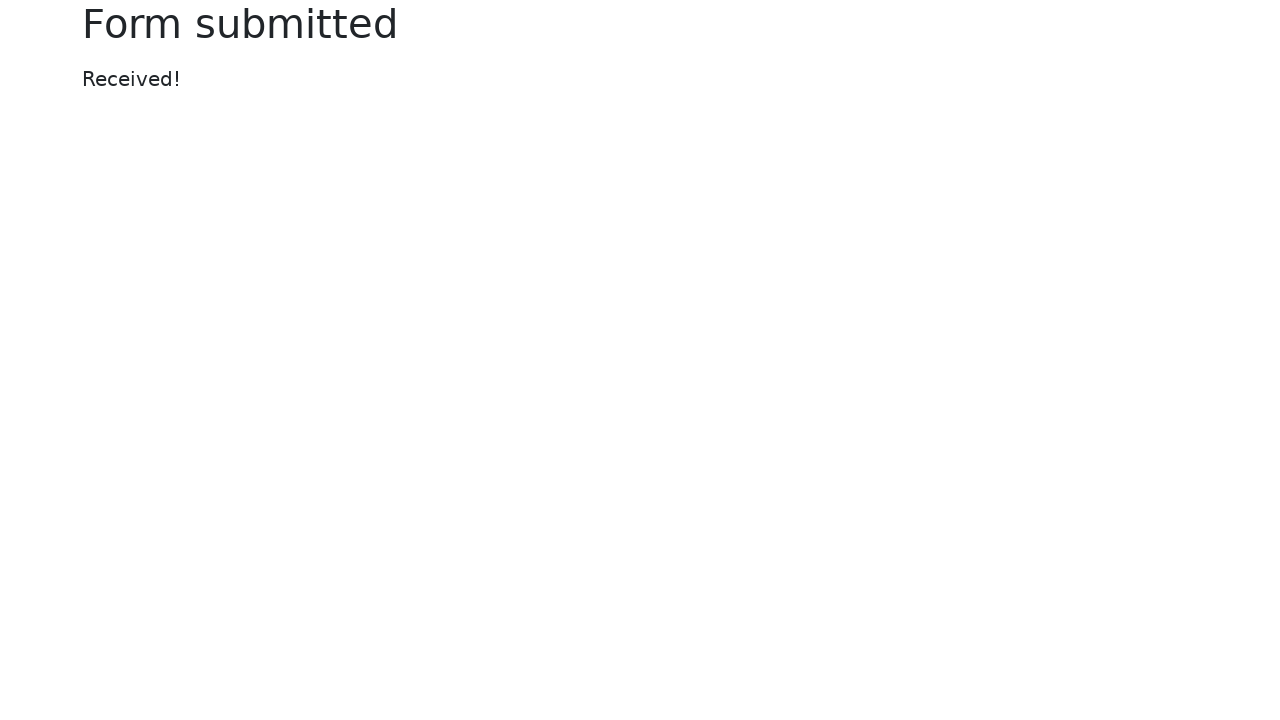

Verified success message text is 'Received!'
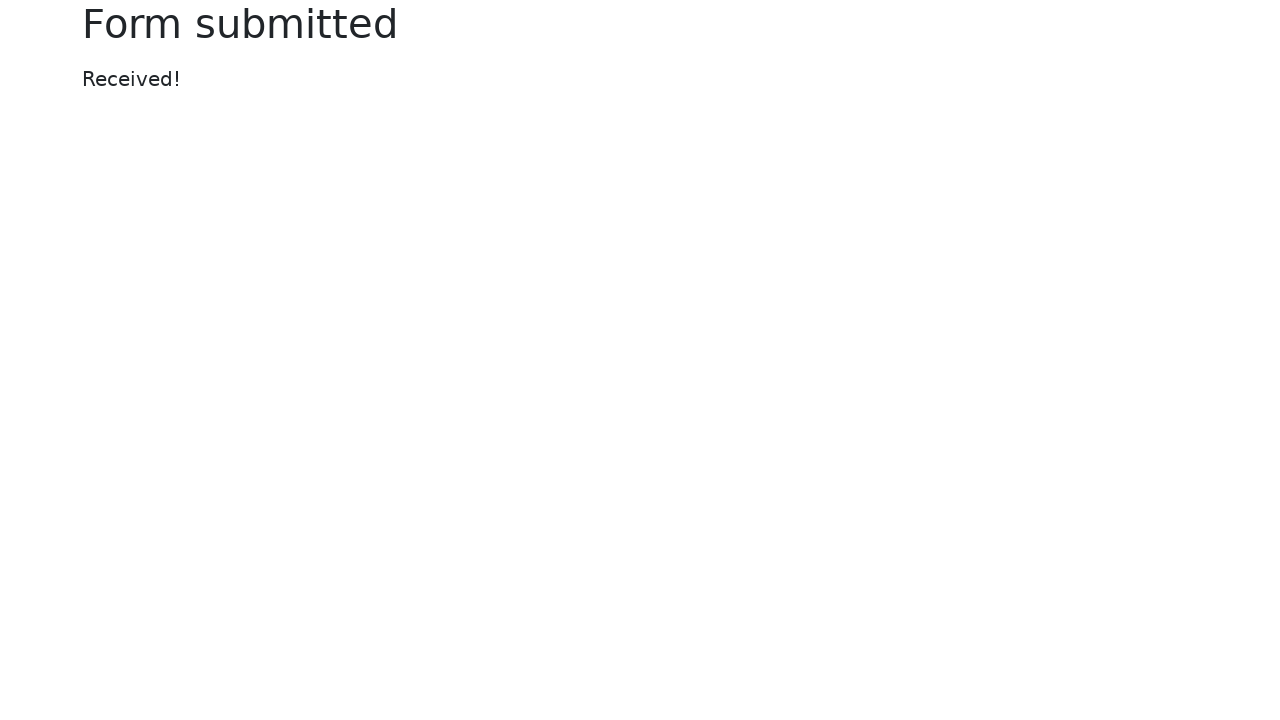

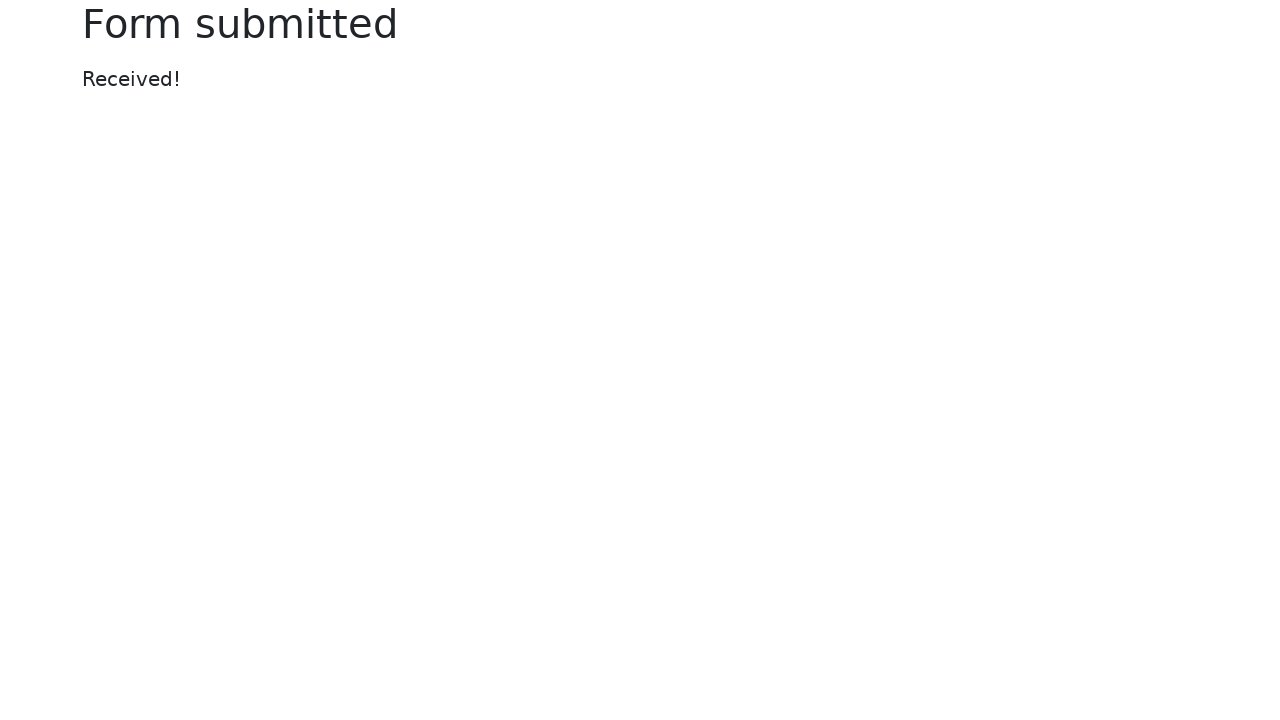